Tests a loading images page by waiting for images to finish loading (indicated by "Done!" text appearing), then verifies the third image is present

Starting URL: https://bonigarcia.dev/selenium-webdriver-java/loading-images.html

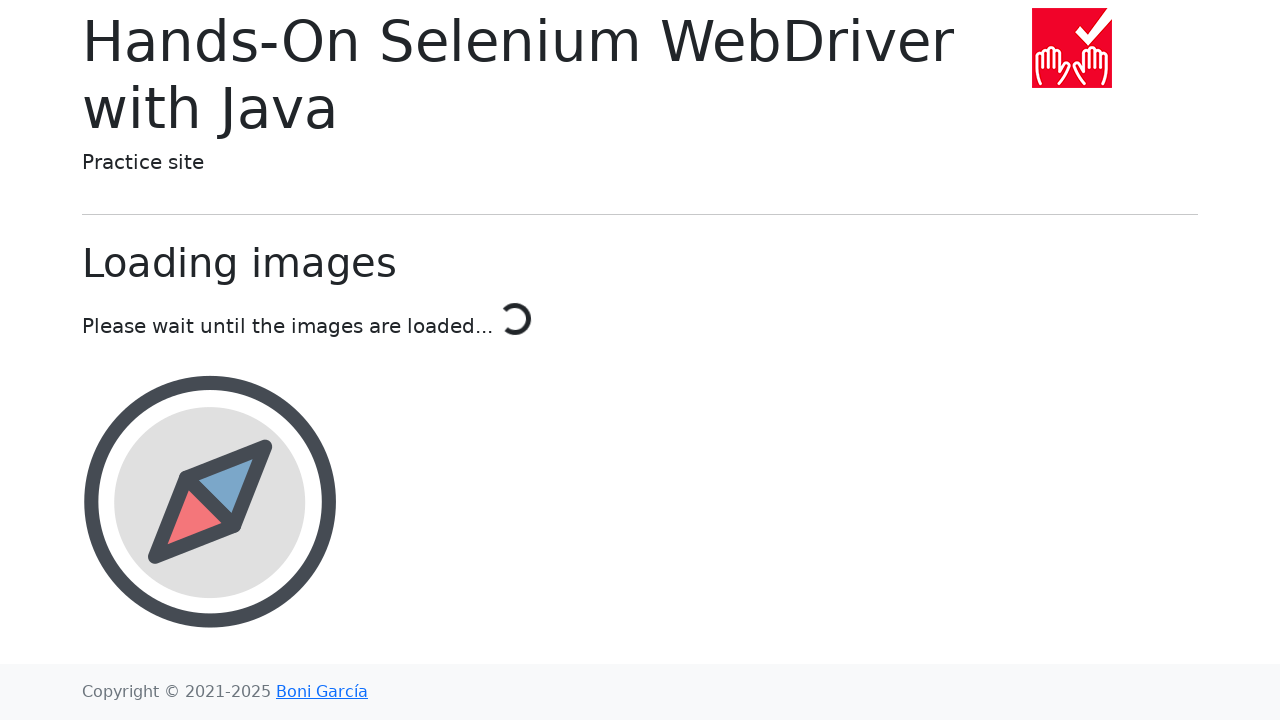

Navigated to loading images test page
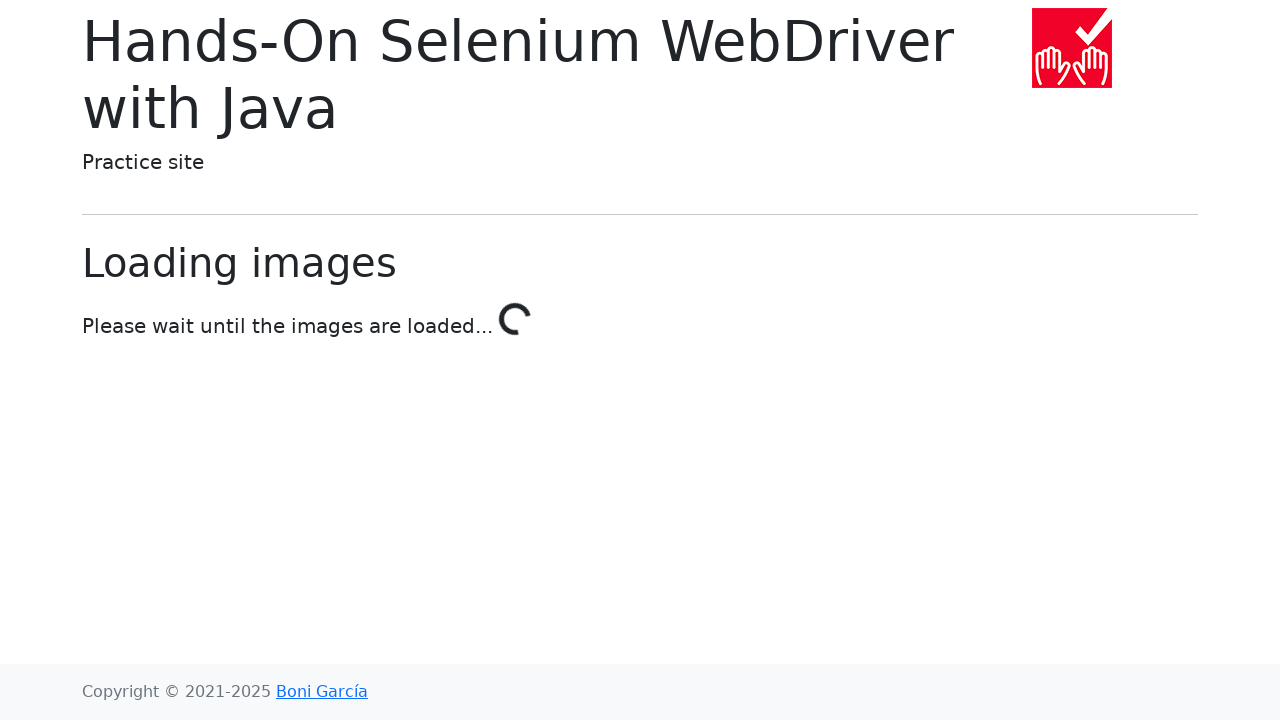

Waited for loading to complete - 'Done!' text appeared
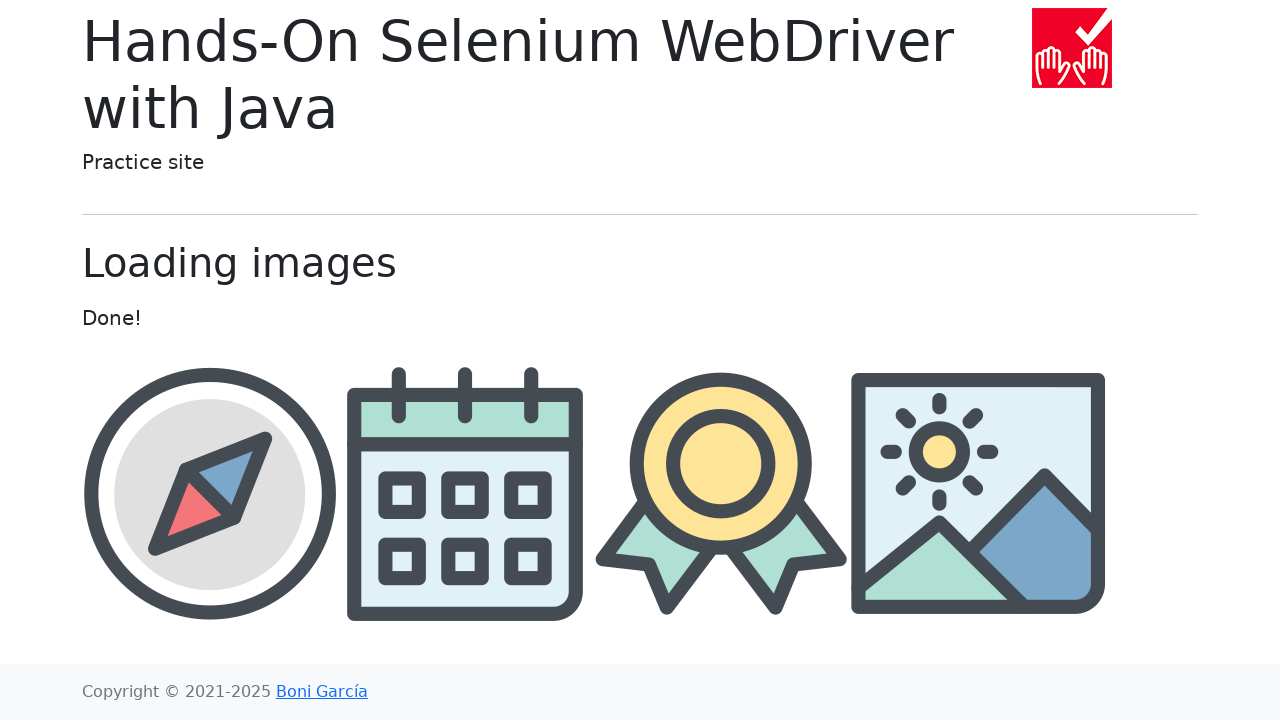

Located the third image element
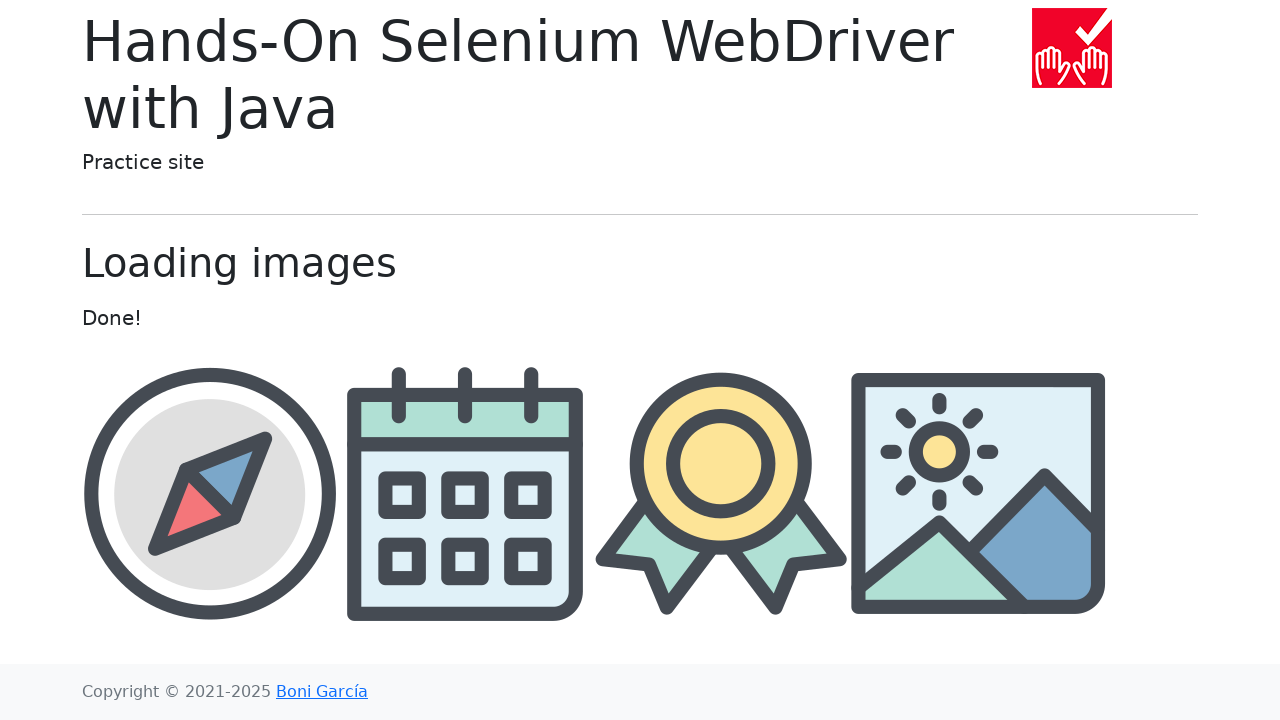

Third image is now visible and loaded
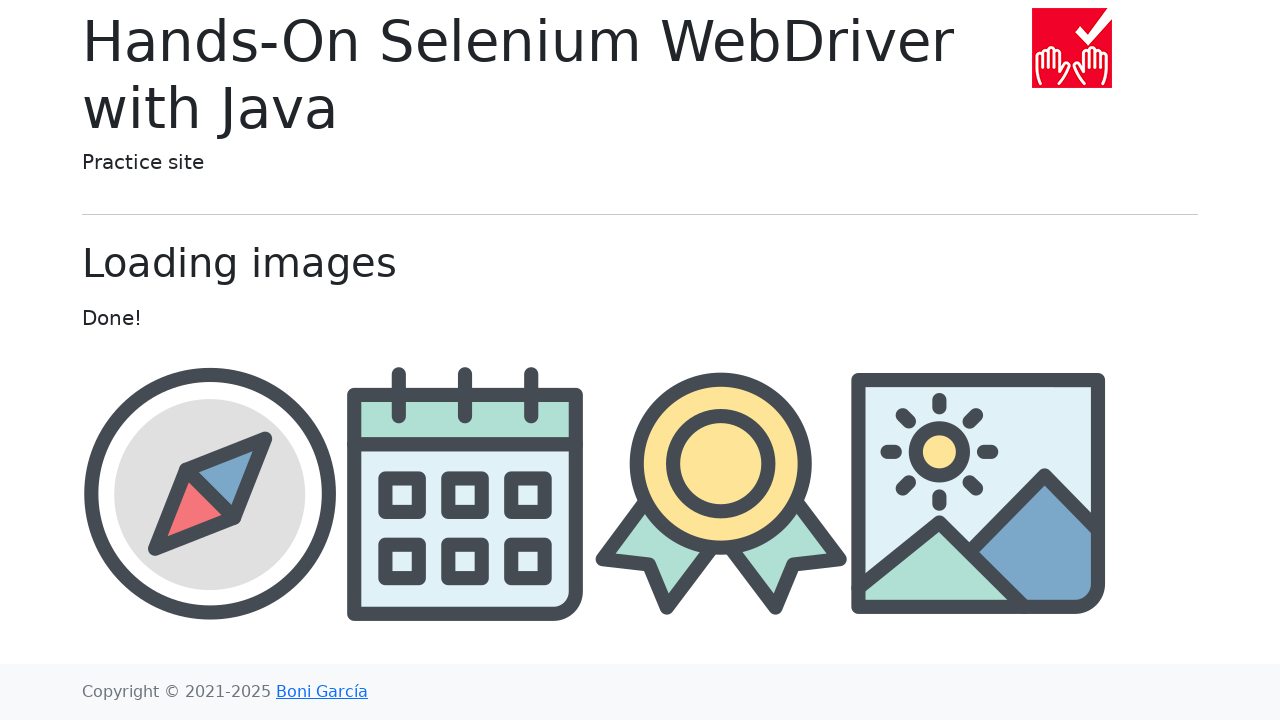

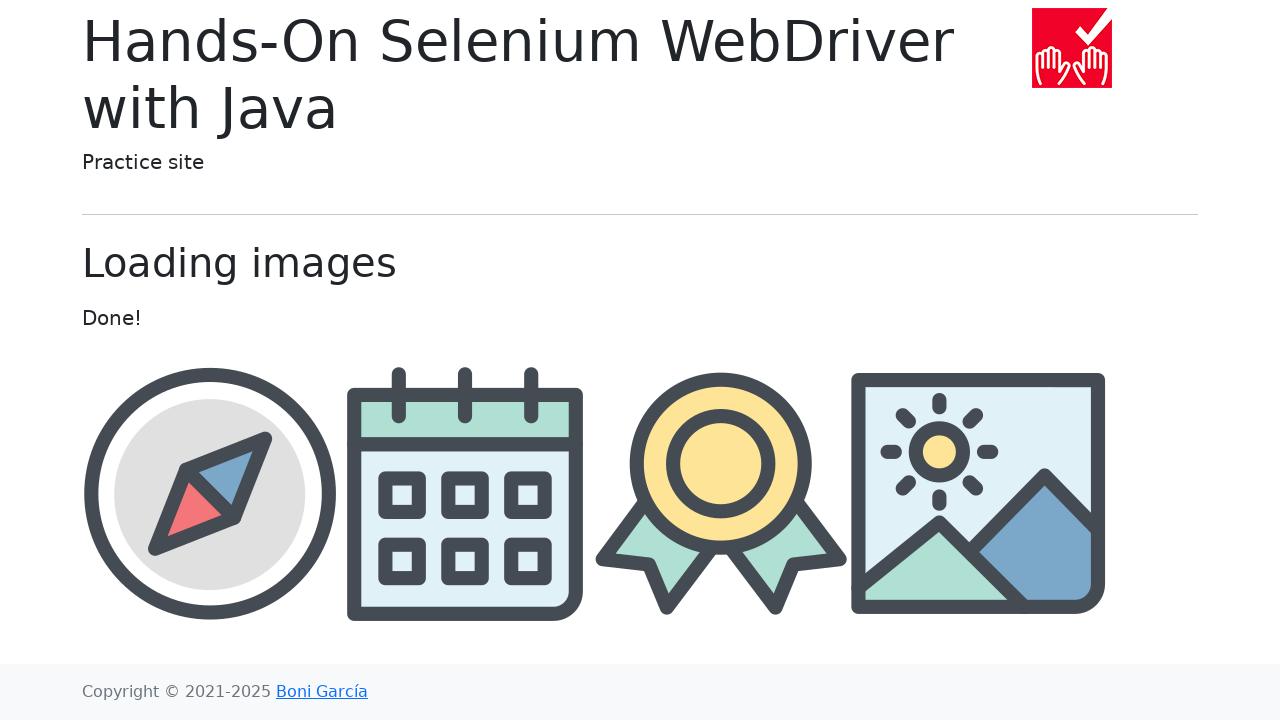